Tests interaction with shadow DOM elements by navigating through nested shadow roots and filling a pizza input field

Starting URL: https://selectorshub.com/iframe-in-shadow-dom/

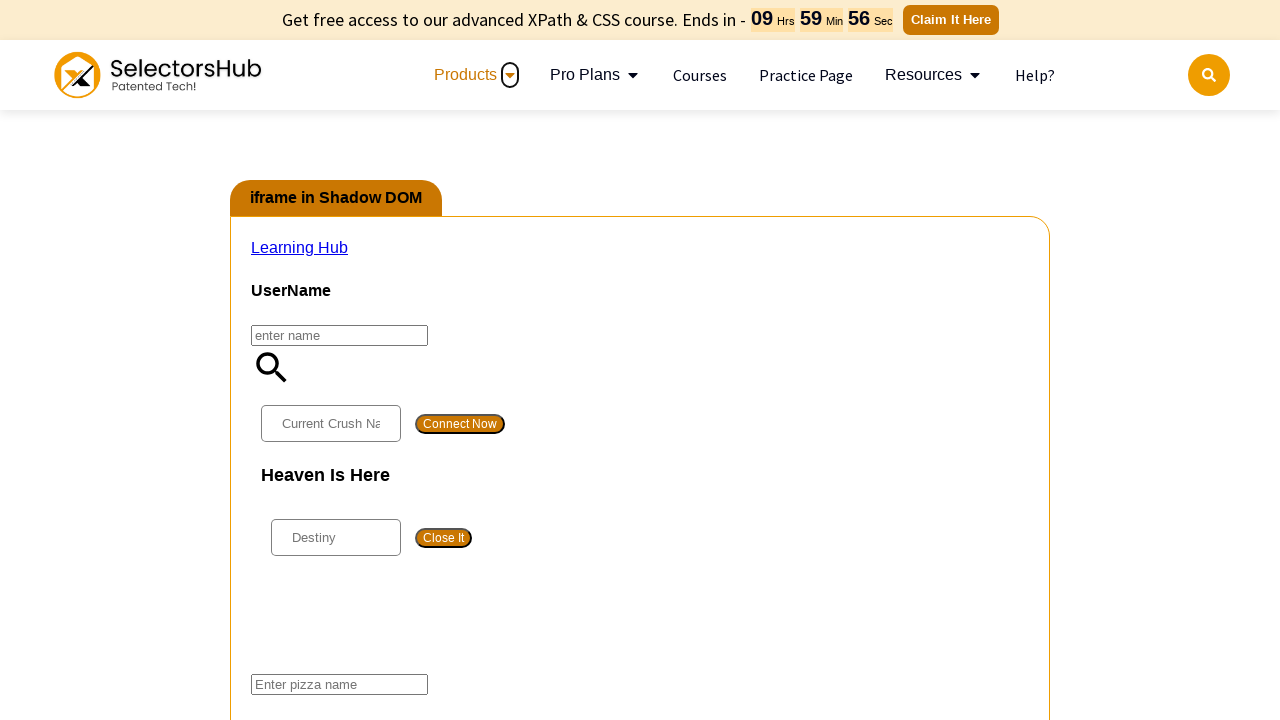

Waited 4 seconds for page to load
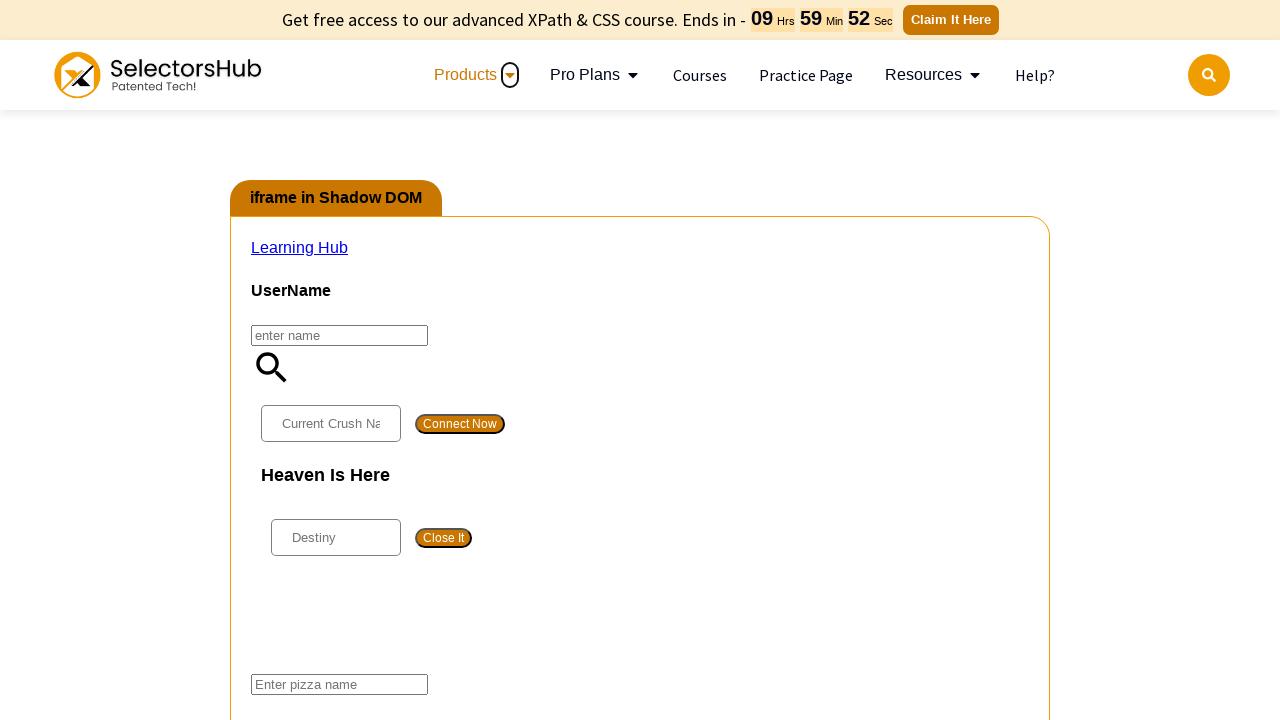

Located pizza input element by navigating through nested shadow roots
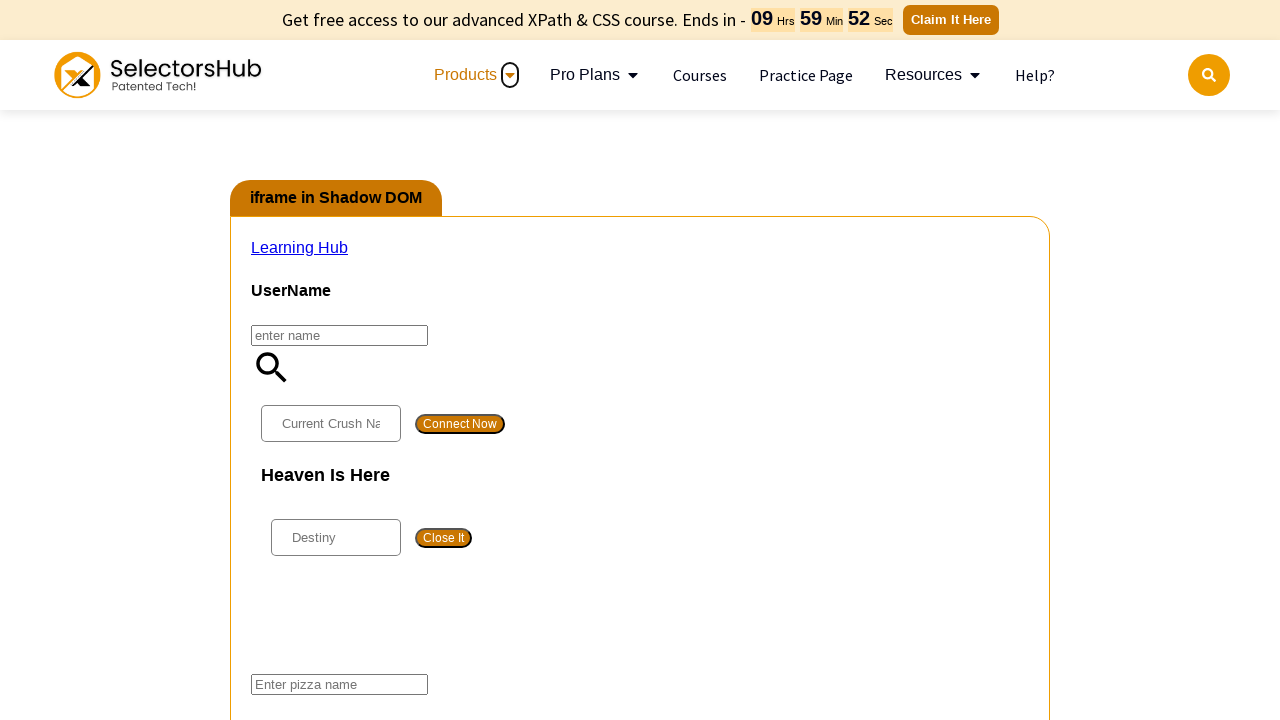

Filled pizza input field with 'chicken pizza'
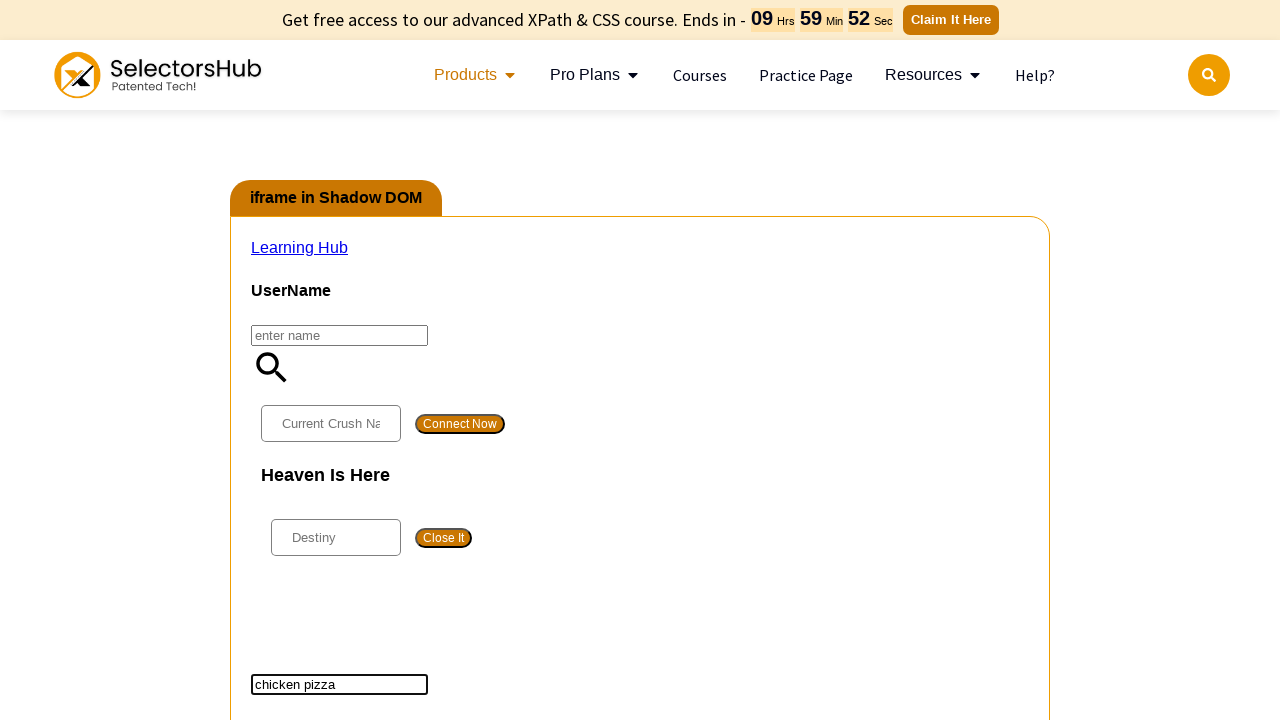

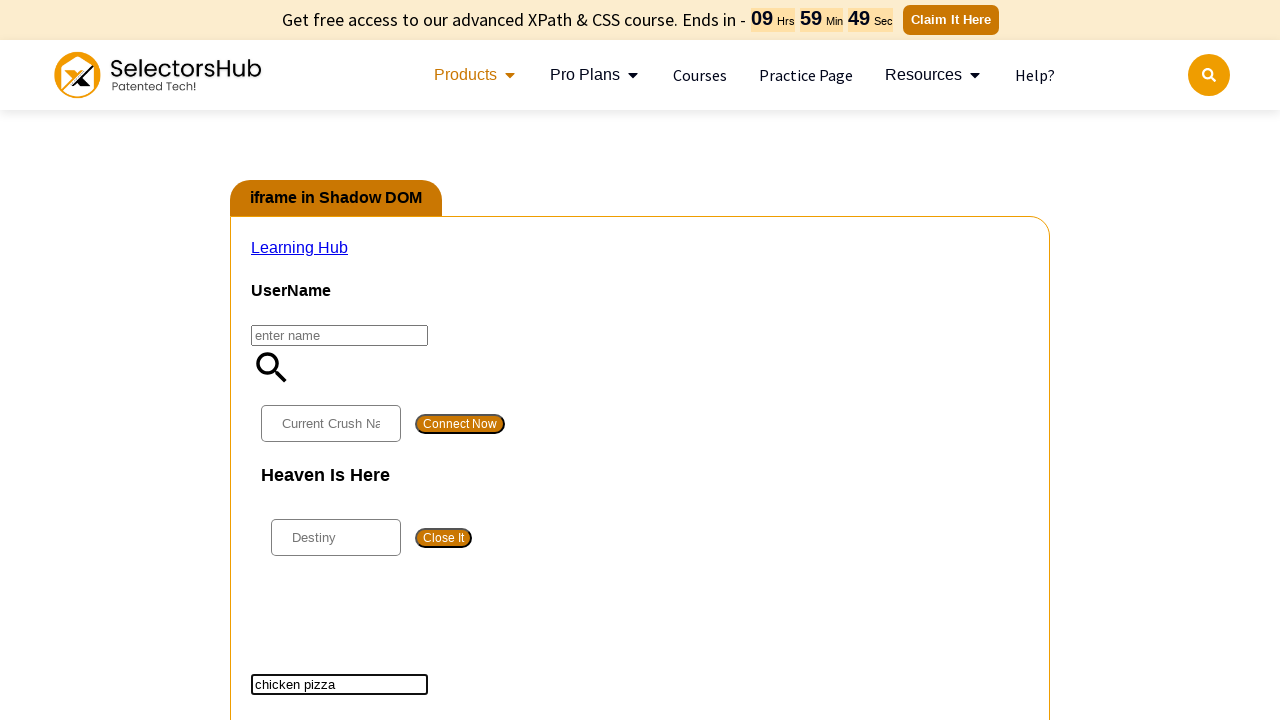